Navigates to W3Schools HTML input disabled tryit page, switches to the iframe containing the example, and locates a disabled input element

Starting URL: https://www.w3schools.com/tags/tryit.asp?filename=tryhtml_input_disabled

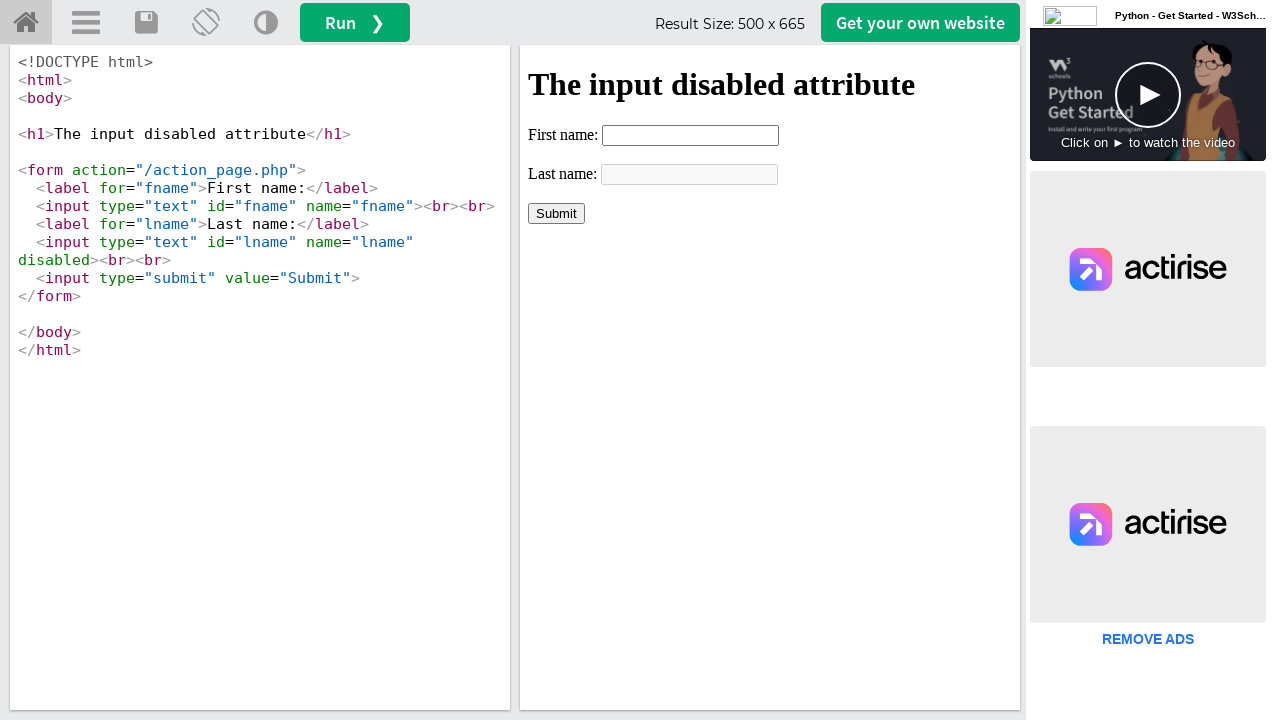

Navigated to W3Schools HTML input disabled tryit page
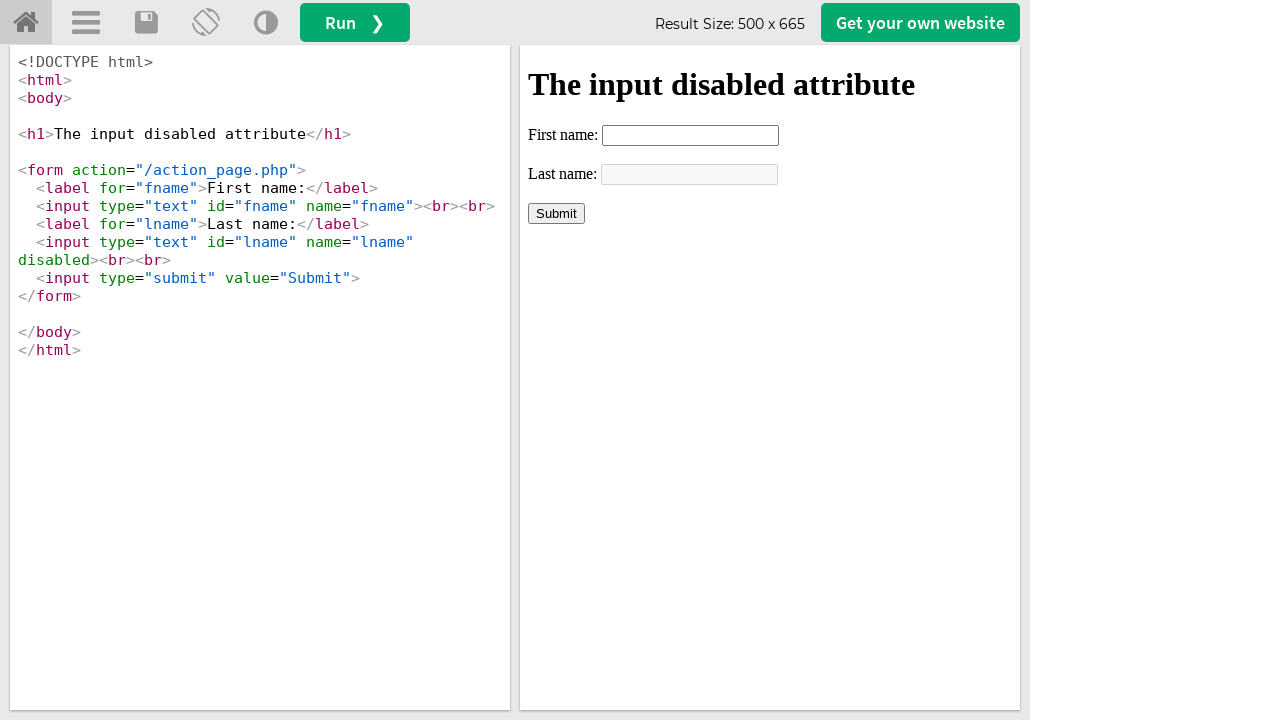

Located the iframeResult iframe containing the example
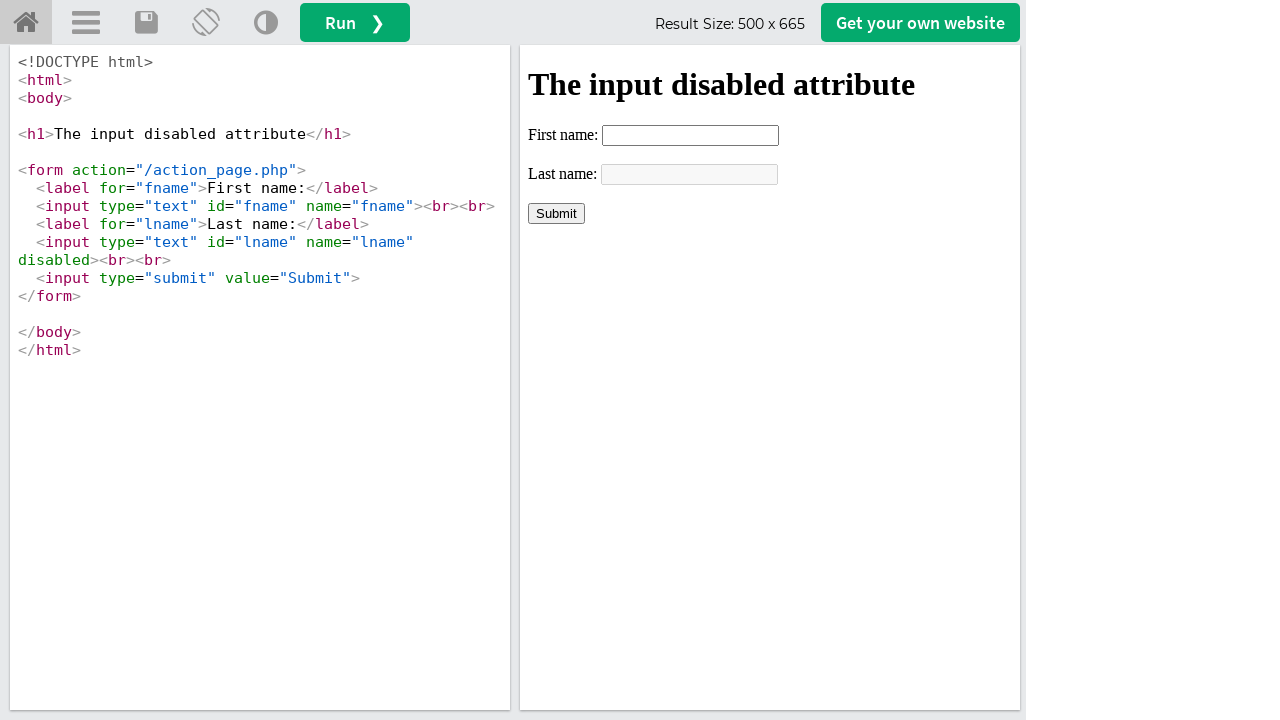

Found and waited for the disabled lname input element within the iframe
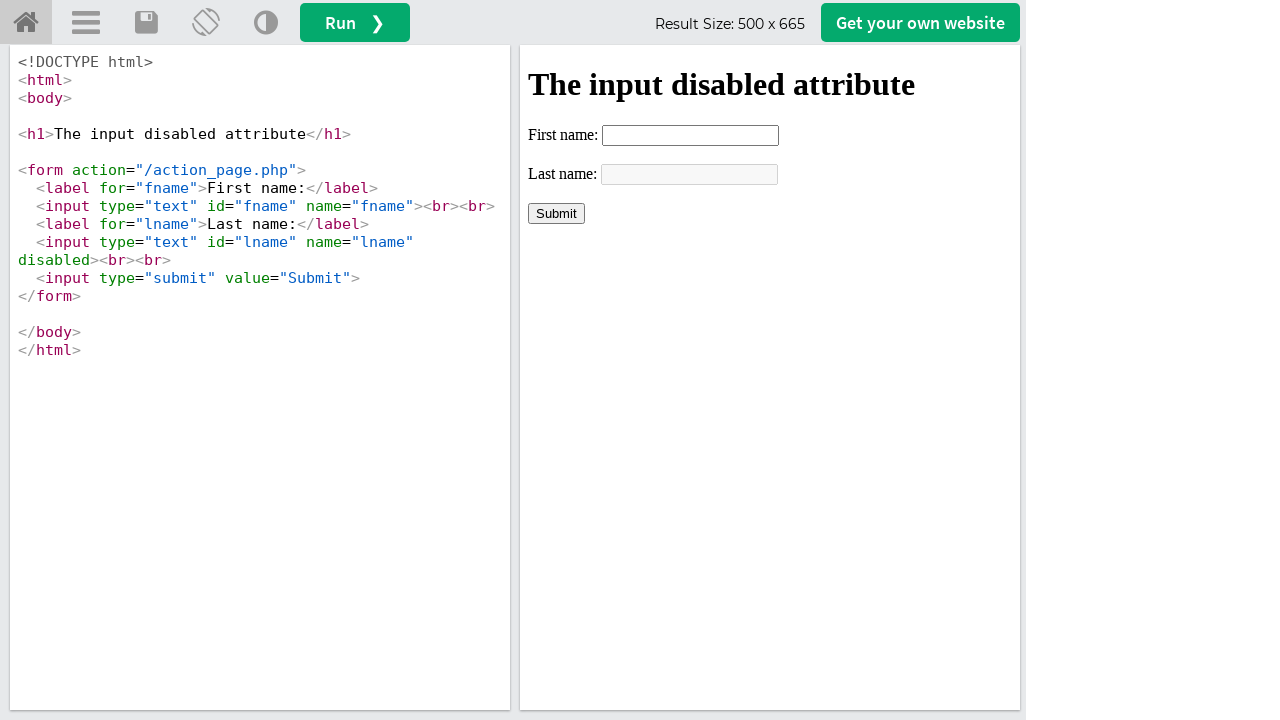

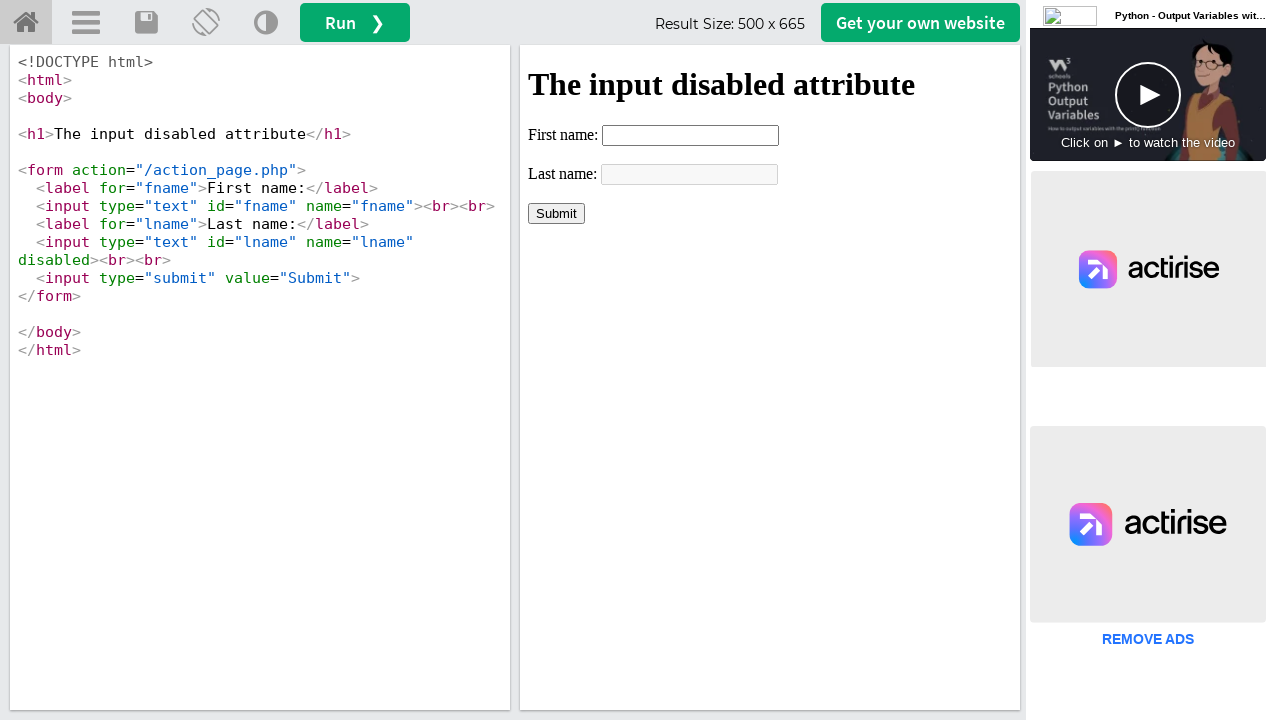